Fills out a practice registration form on demoqa.com including personal information, date of birth selection, hobbies, gender, and location dropdowns.

Starting URL: https://demoqa.com/automation-practice-form

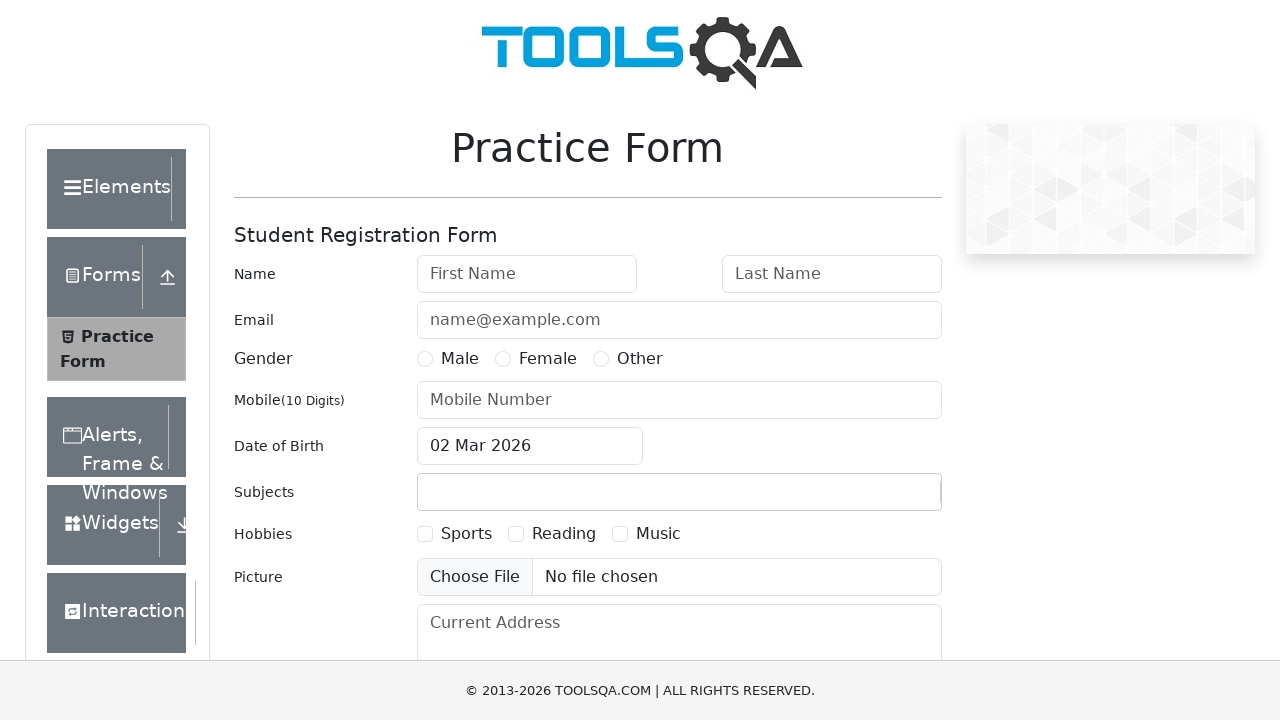

Filled first name field with 'Filipp' on input#firstName
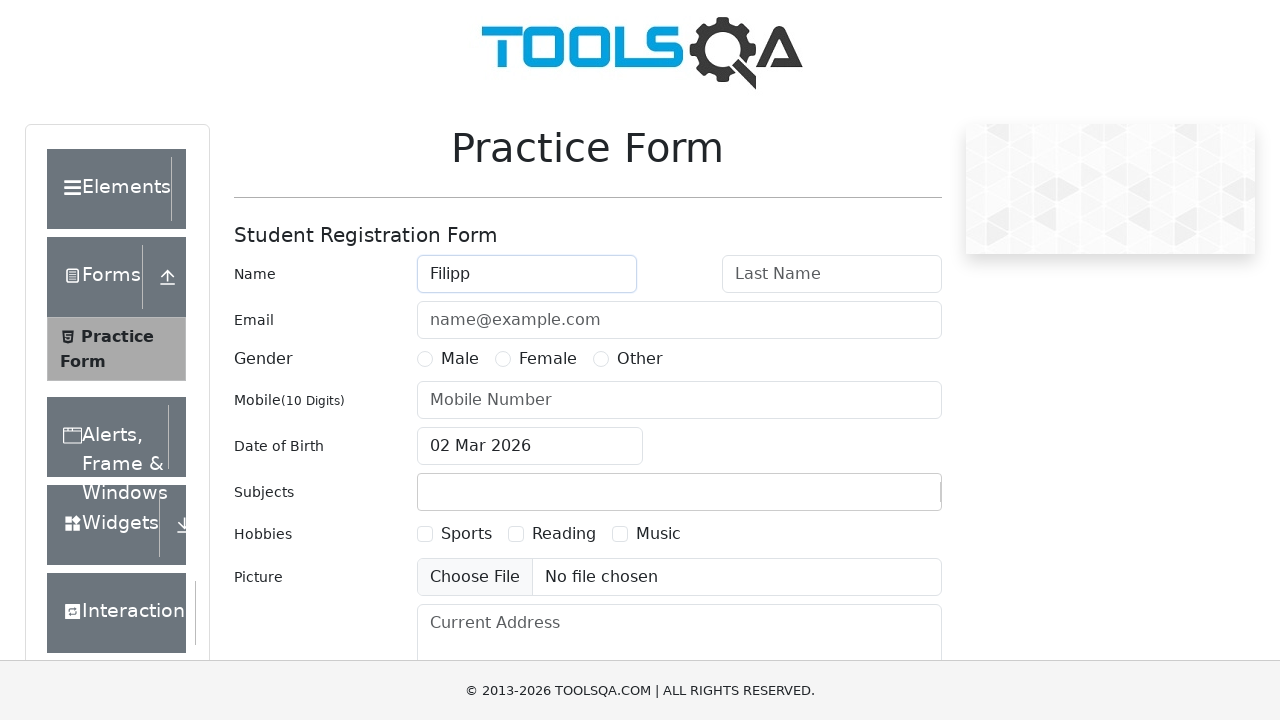

Filled last name field with 'Kotov' on input#lastName
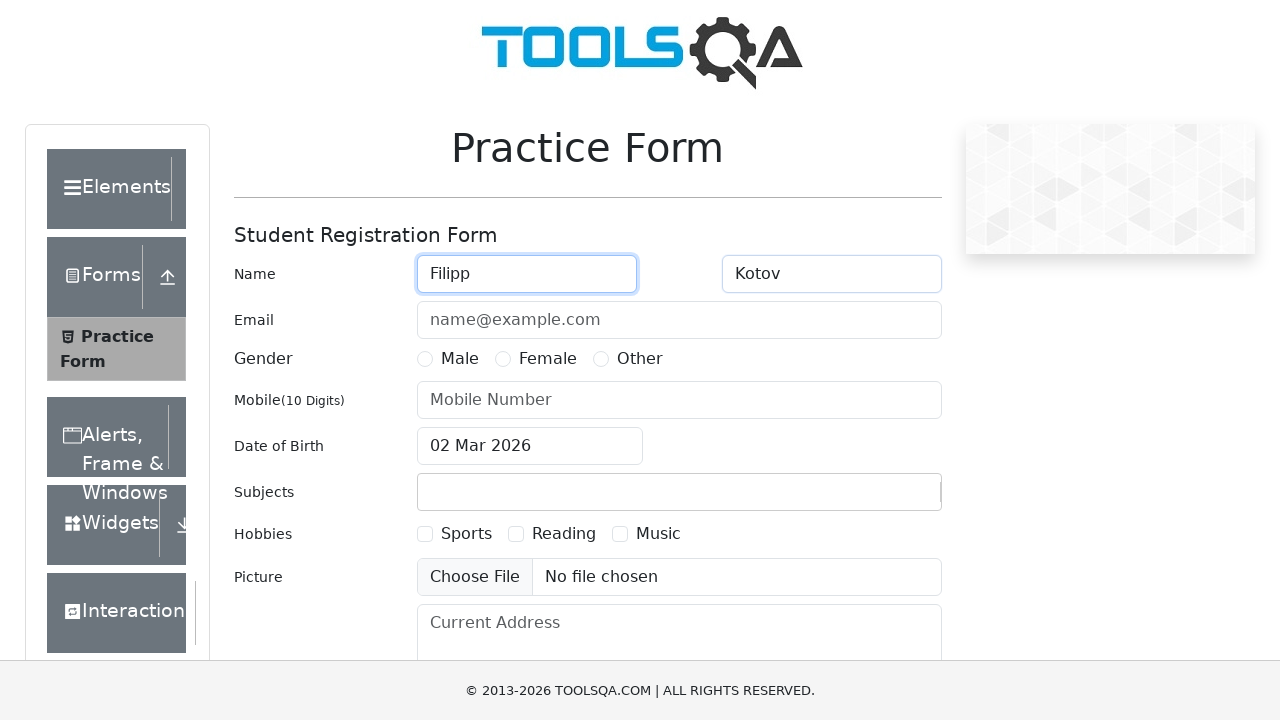

Filled email field with 'test@filippkotov.ru' on input#userEmail
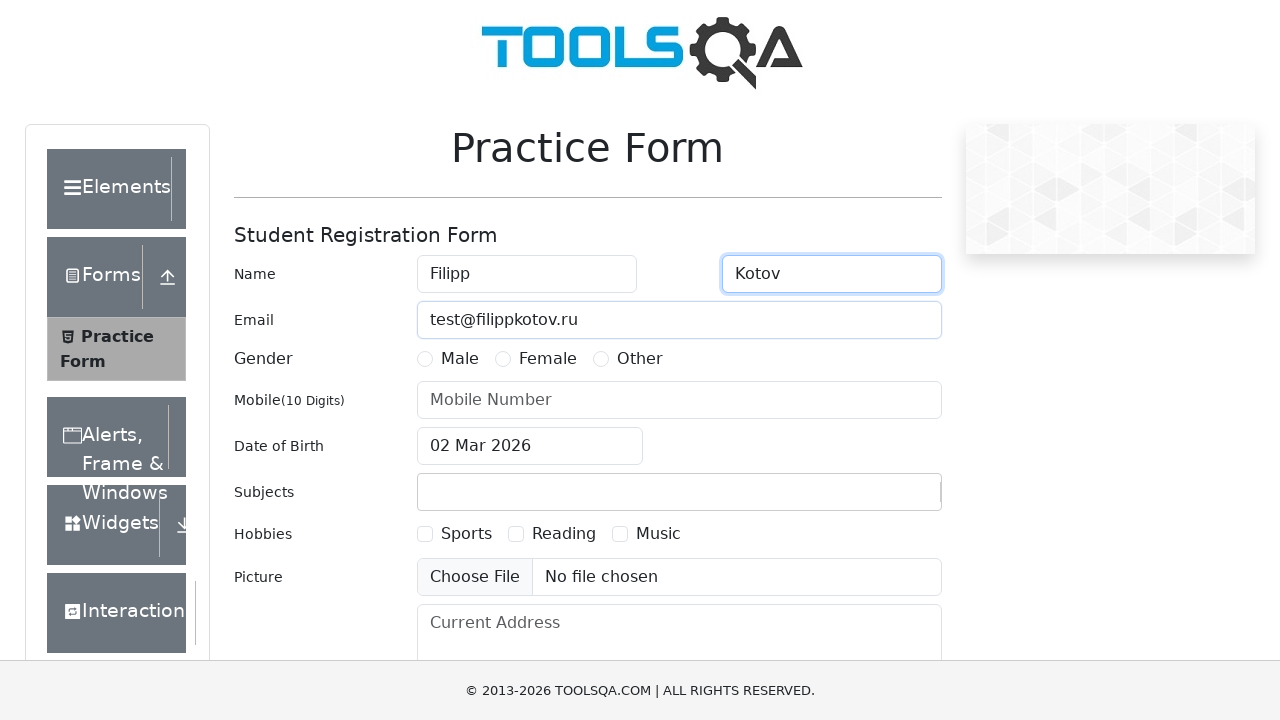

Filled phone number field with '7999696969' on input#userNumber
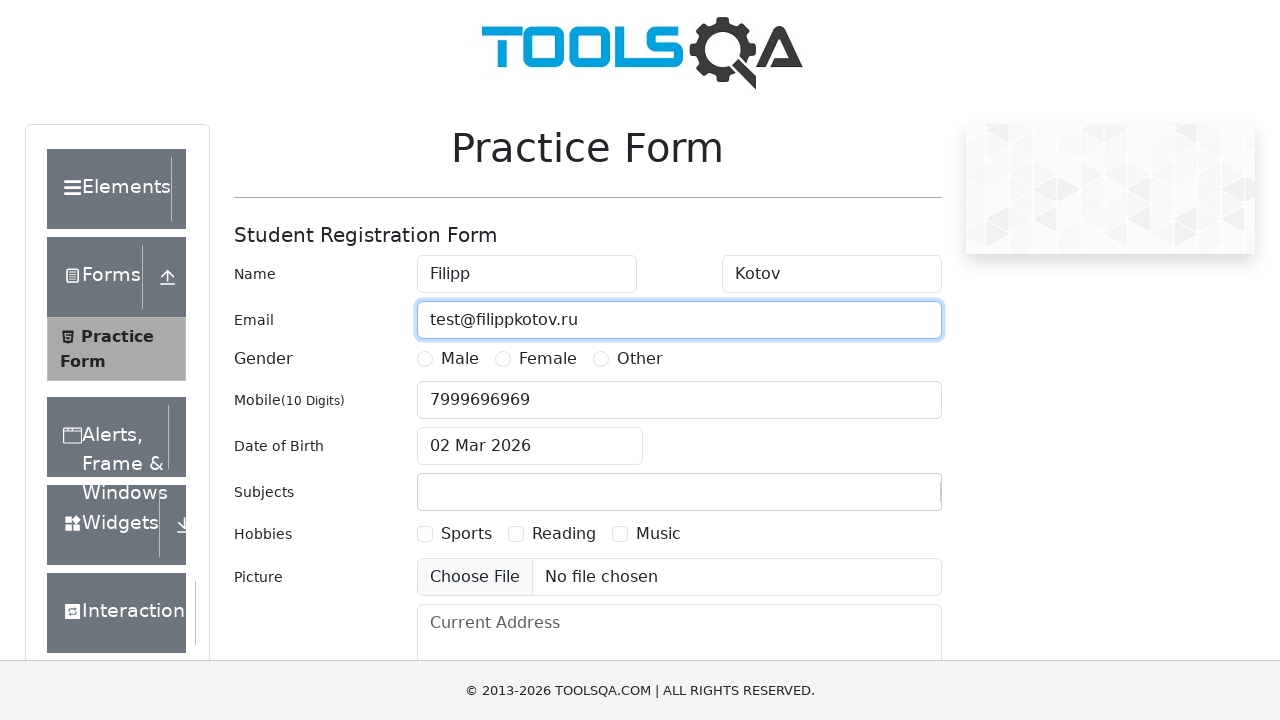

Filled current address field with 'улица Пушкина, дом Колотушкина' on textarea#currentAddress
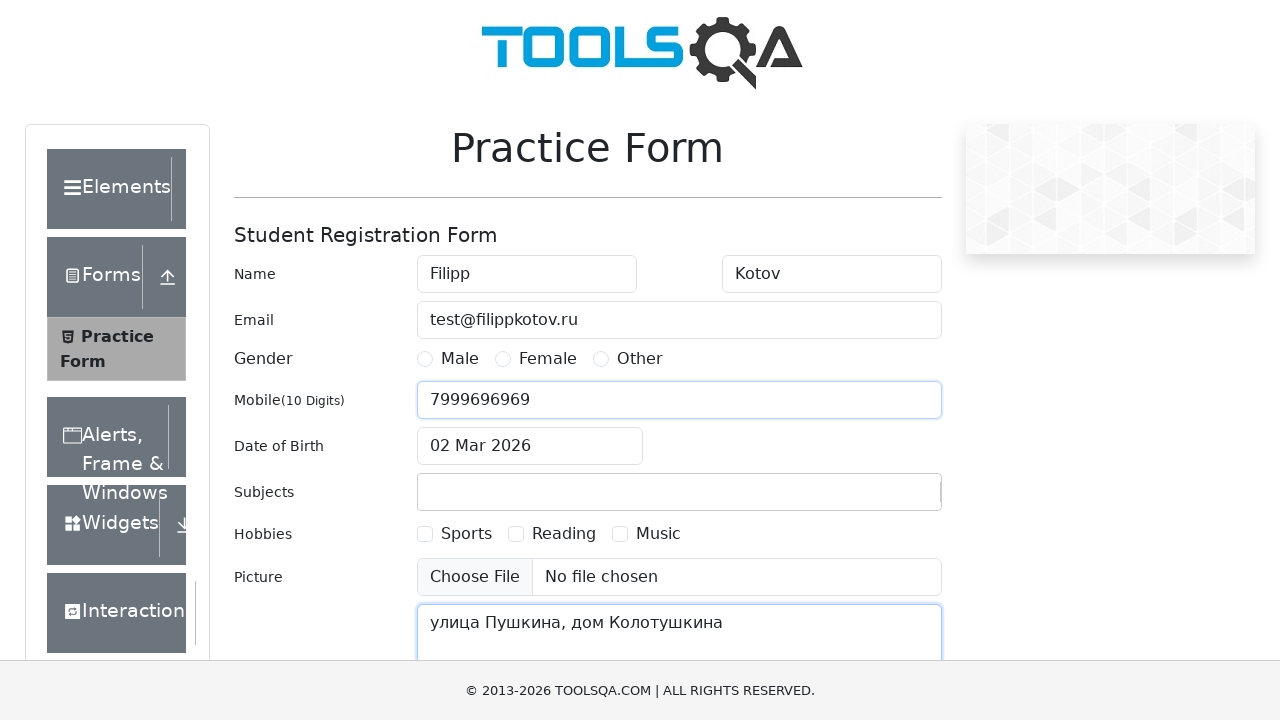

Filled subjects input with 'English' on input#subjectsInput
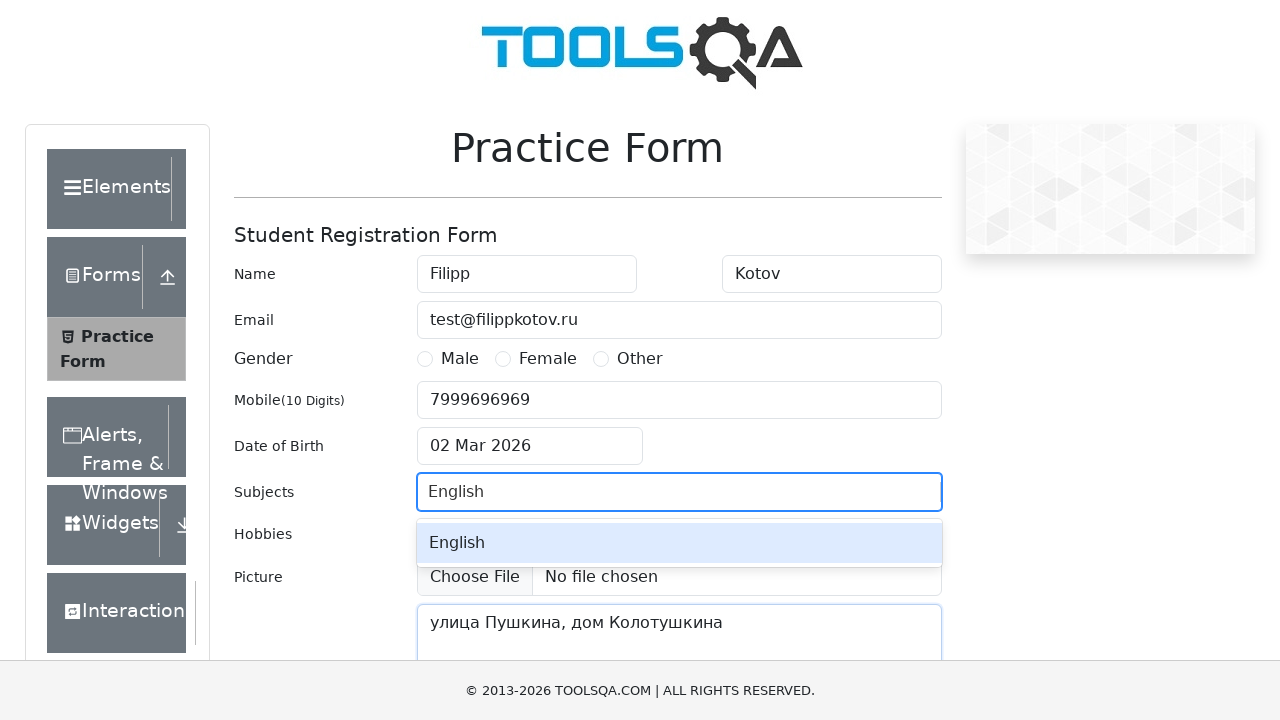

Pressed Enter to confirm 'English' subject on input#subjectsInput
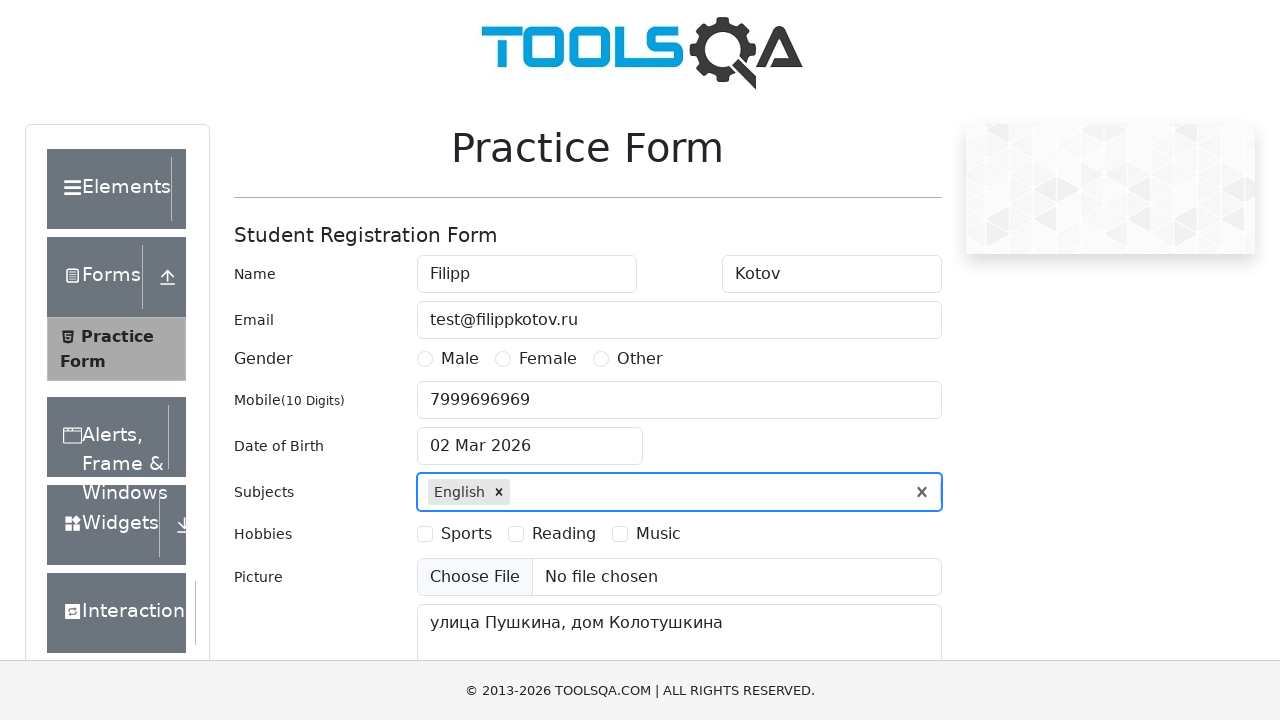

Filled subjects input with 'Math' on input#subjectsInput
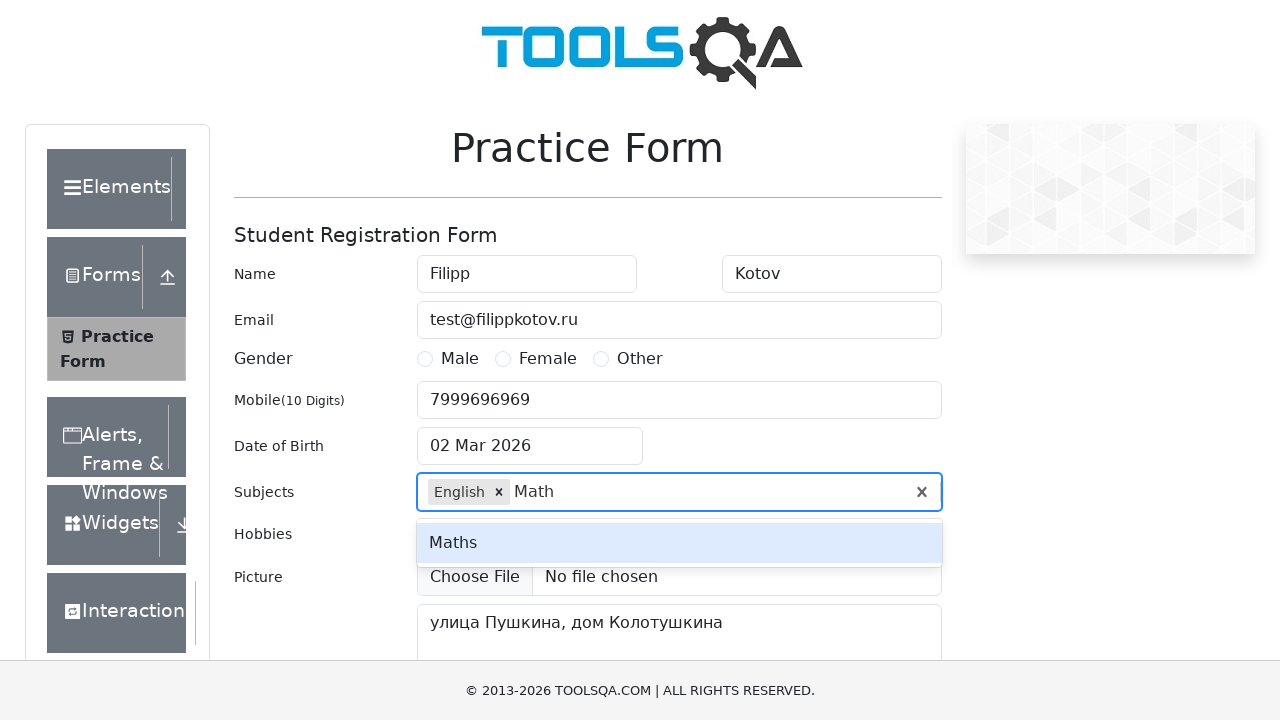

Pressed Enter to confirm 'Math' subject on input#subjectsInput
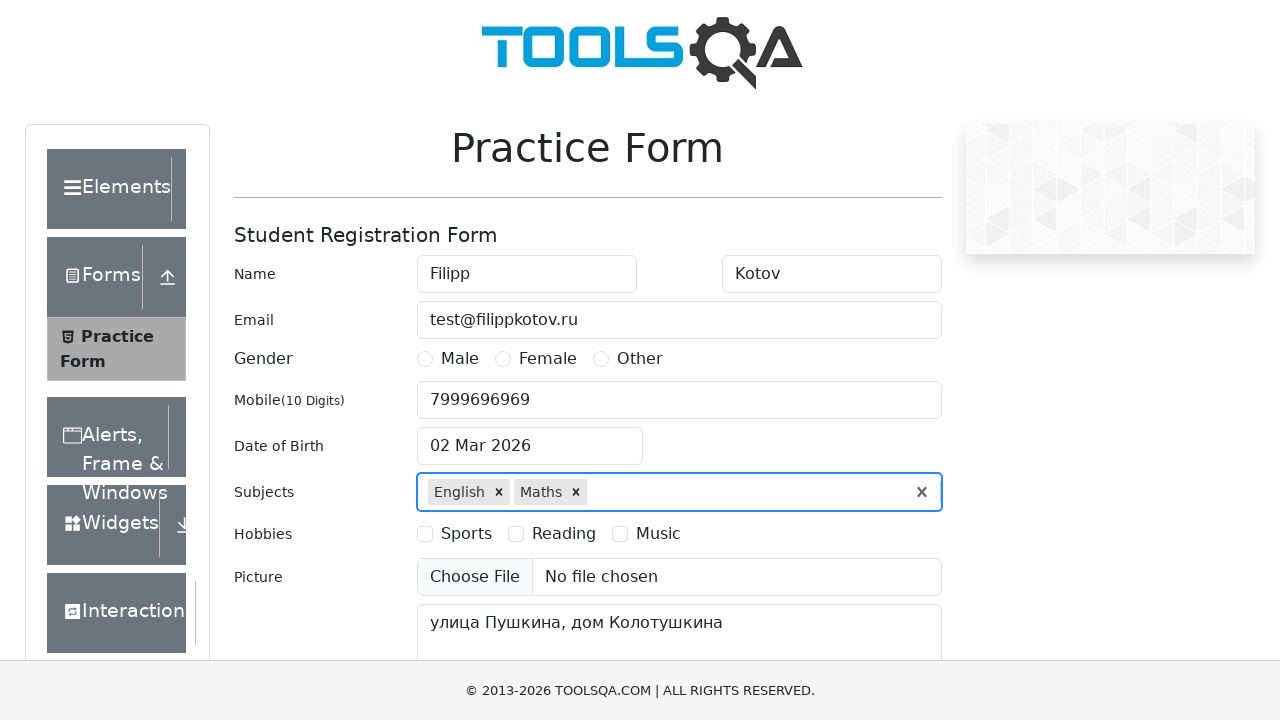

Clicked date of birth input field at (530, 446) on input#dateOfBirthInput
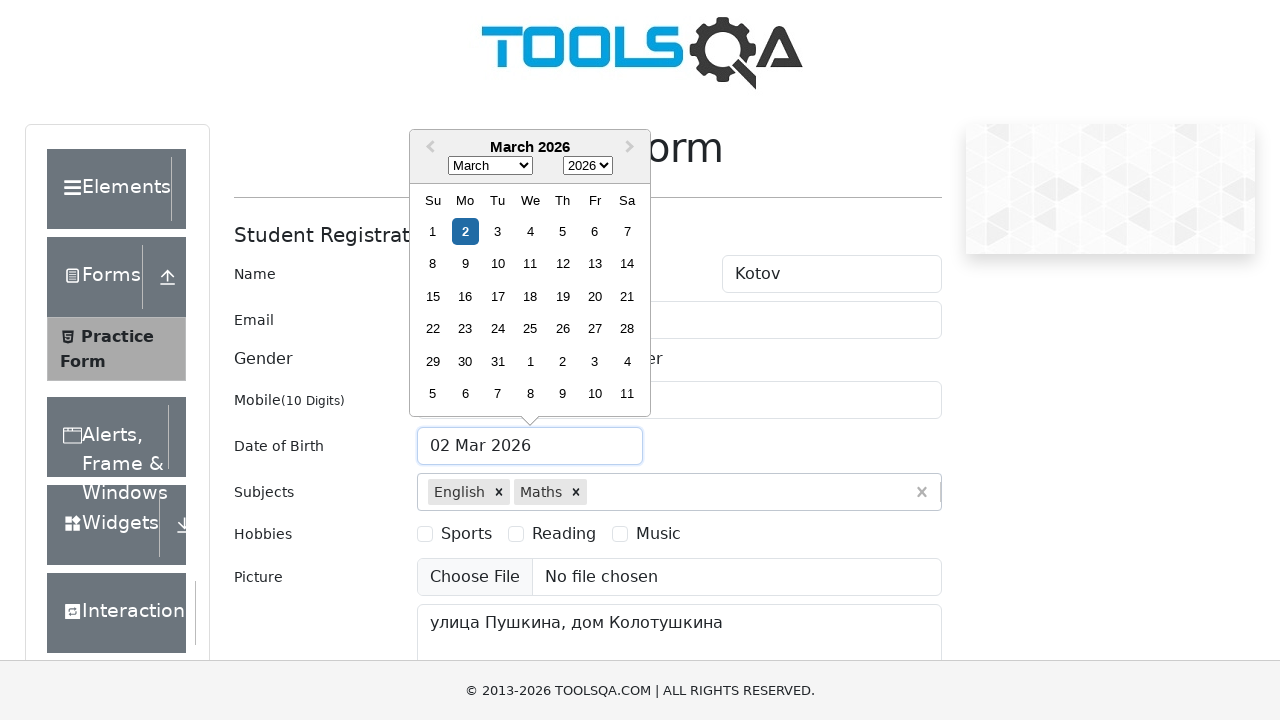

Selected year '2004' from date picker on .react-datepicker__year-select
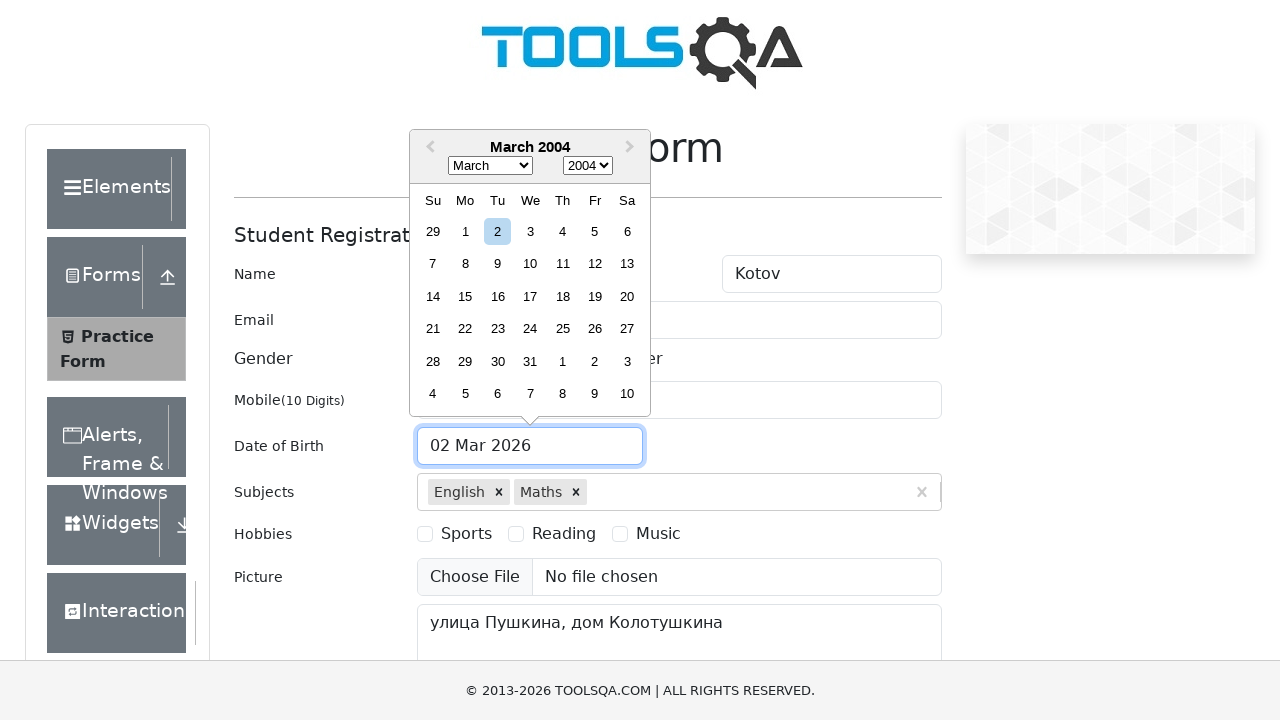

Selected month 'January' from date picker on .react-datepicker__month-select
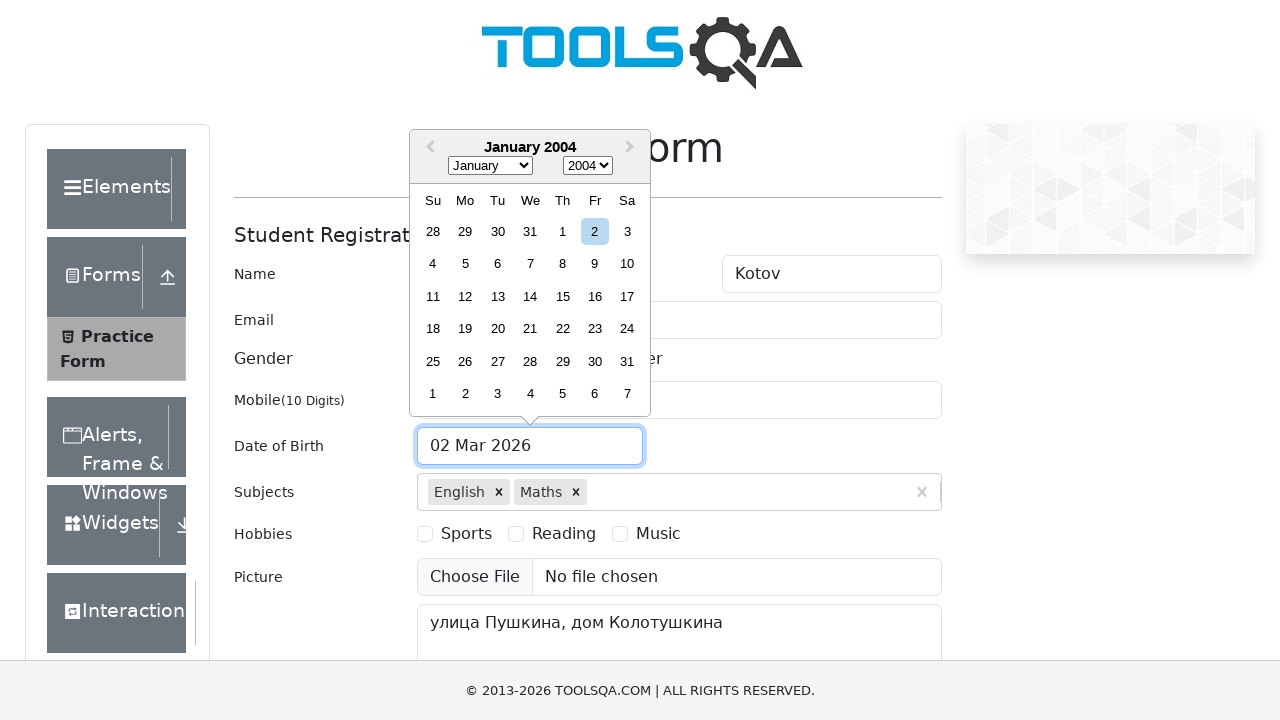

Selected day 27 from date picker at (498, 361) on .react-datepicker__day--027:not(.react-datepicker__day--outside-month)
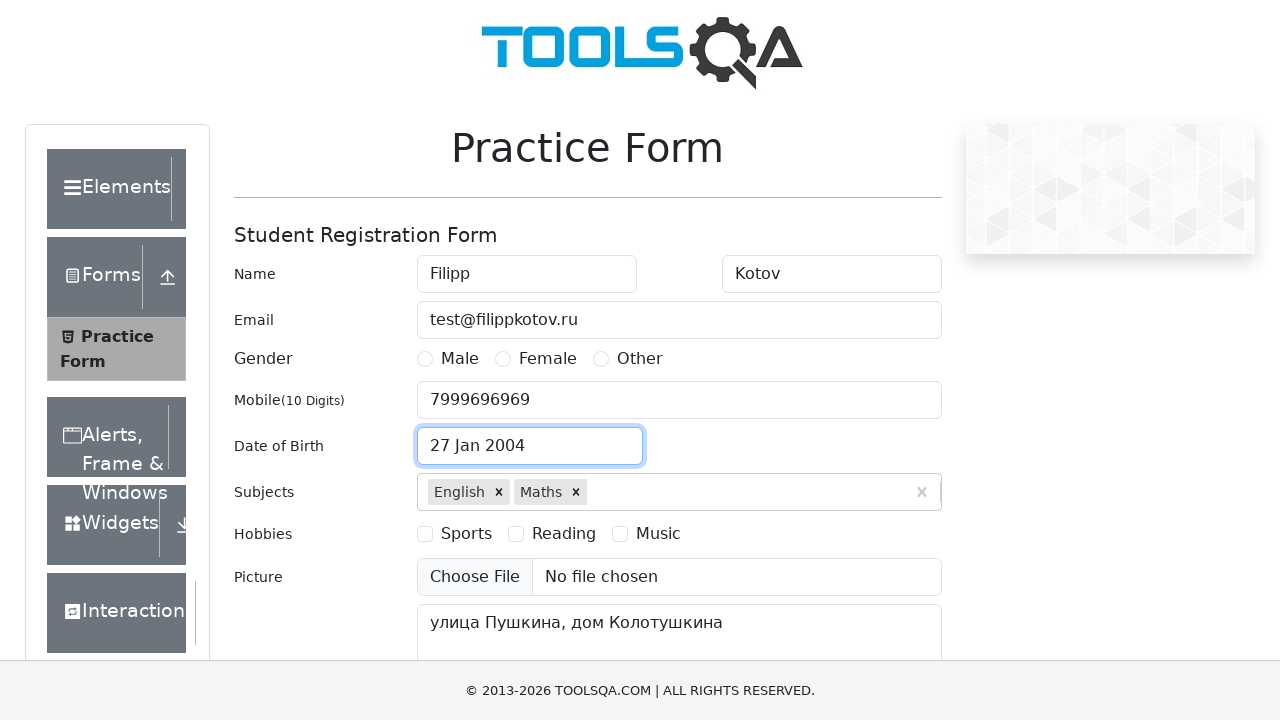

Selected first hobby checkbox at (466, 534) on label[for='hobbies-checkbox-1']
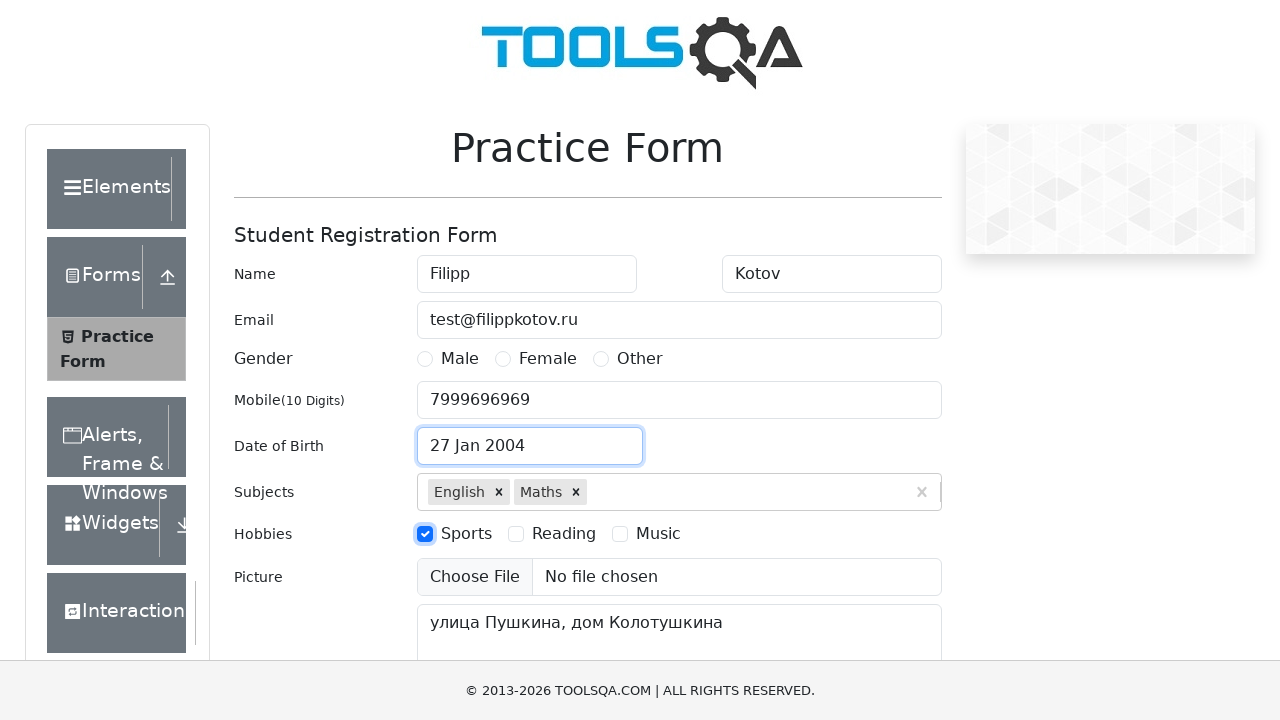

Selected second hobby checkbox at (564, 534) on label[for='hobbies-checkbox-2']
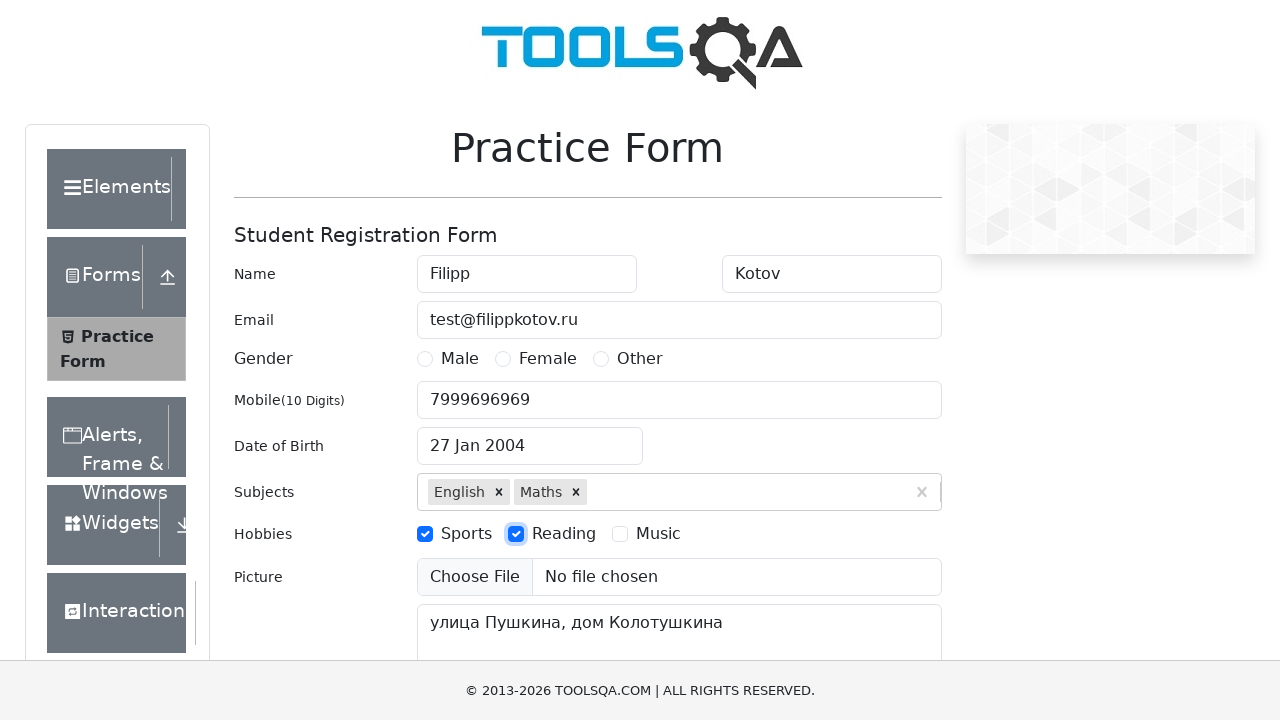

Selected third hobby checkbox at (658, 534) on label[for='hobbies-checkbox-3']
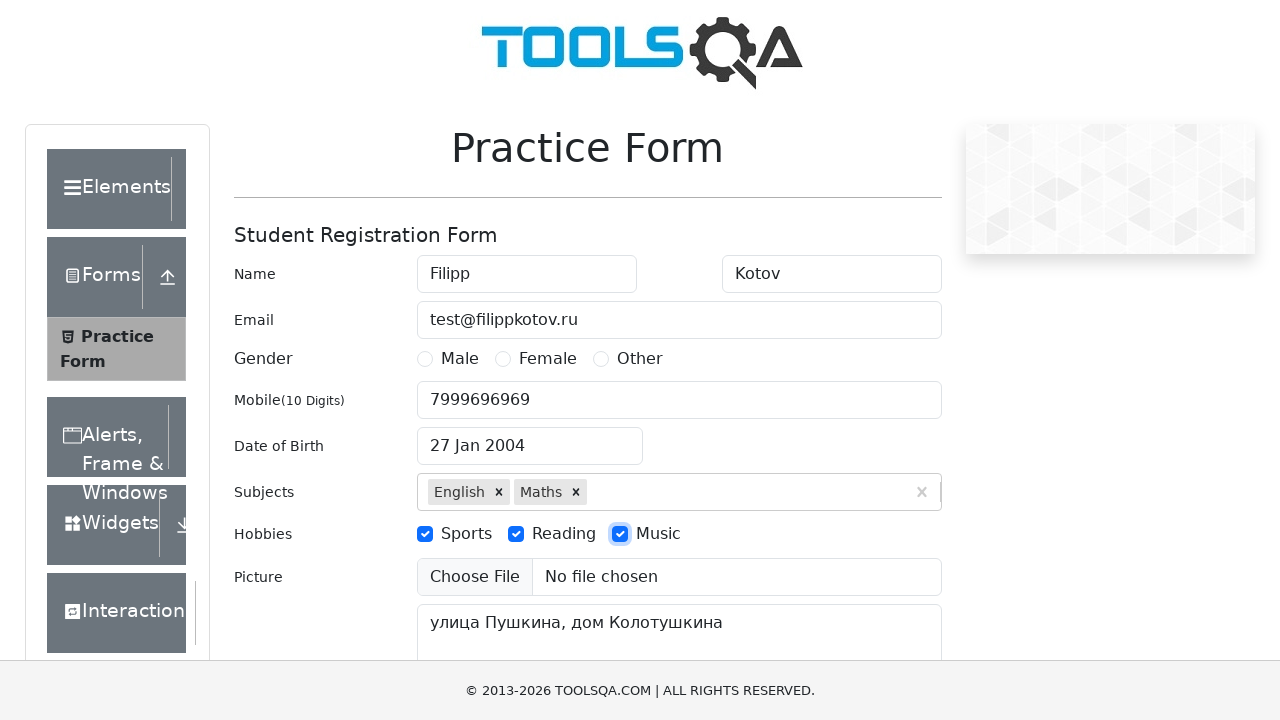

Selected male gender radio button at (460, 359) on label[for='gender-radio-1']
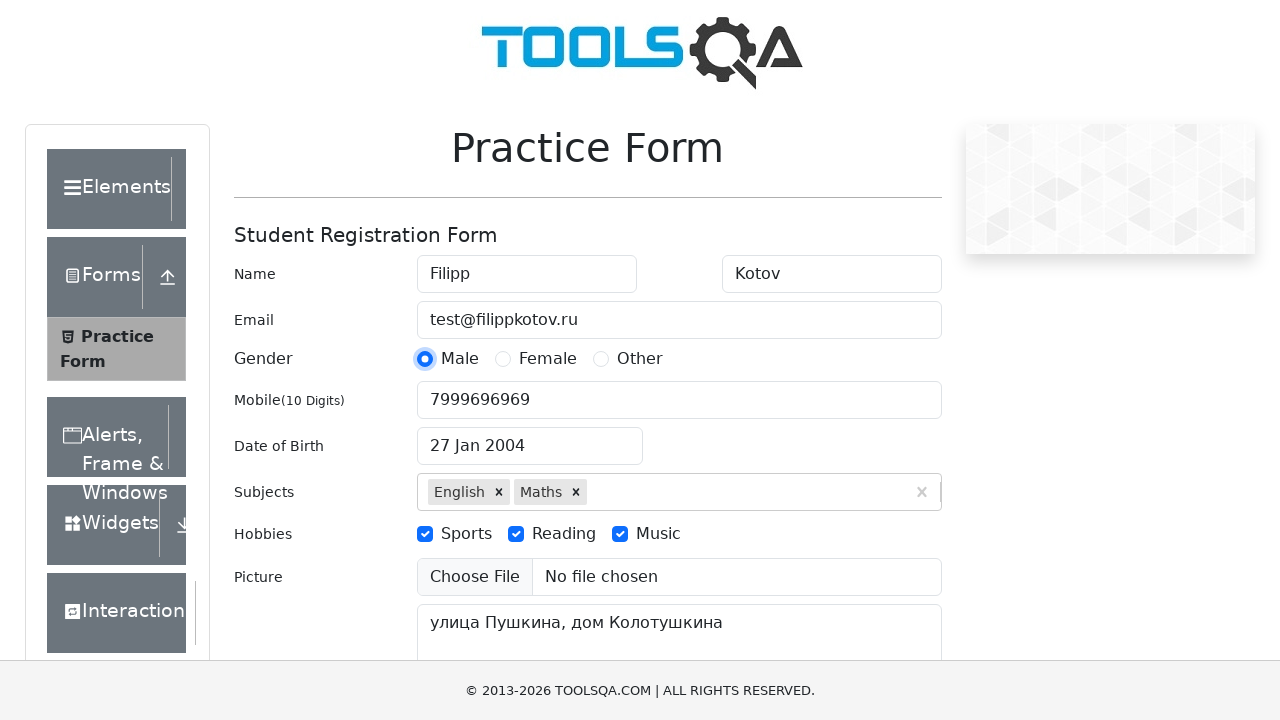

Clicked state dropdown at (527, 437) on #state
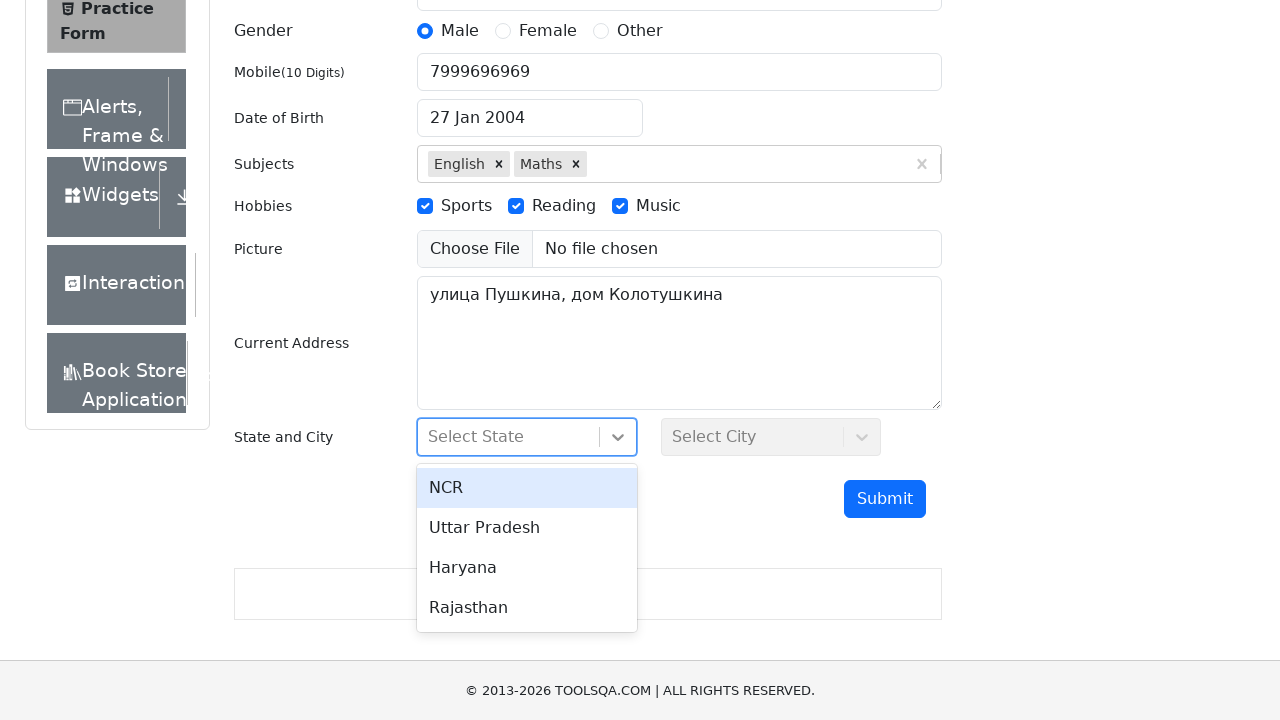

Filled state search input with 'NCR' on #react-select-3-input
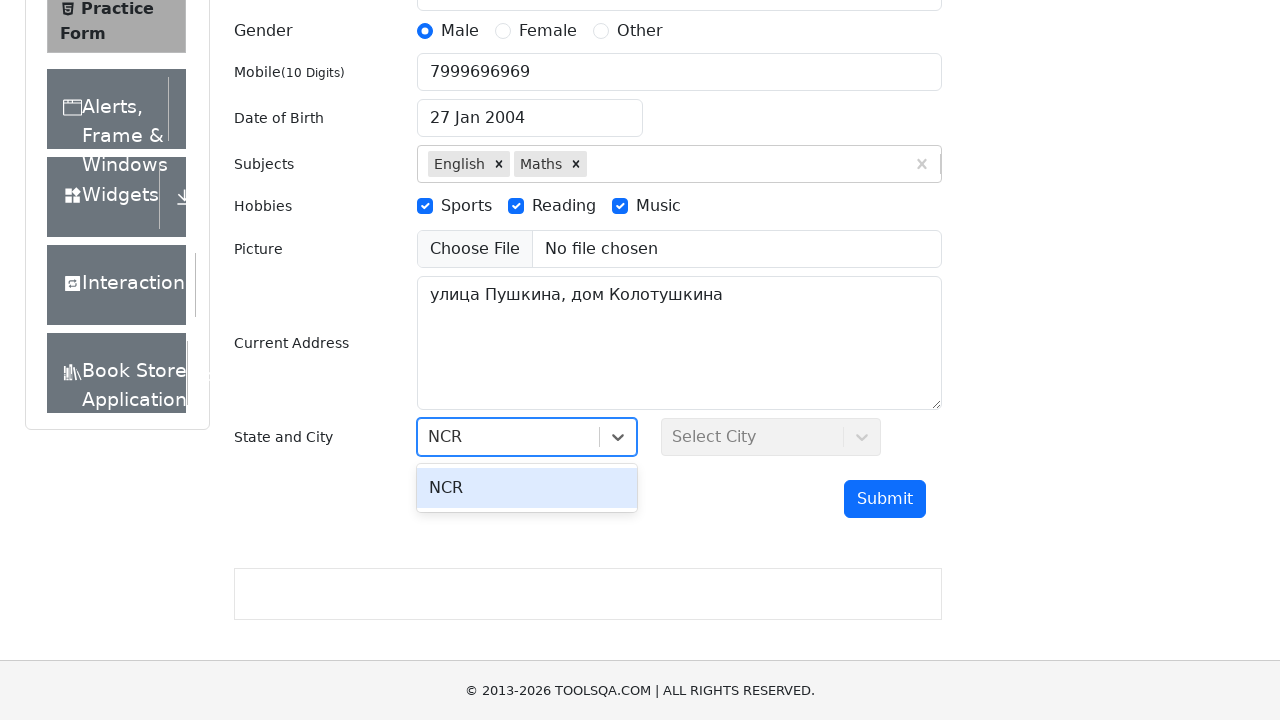

Pressed Enter to select 'NCR' state on #react-select-3-input
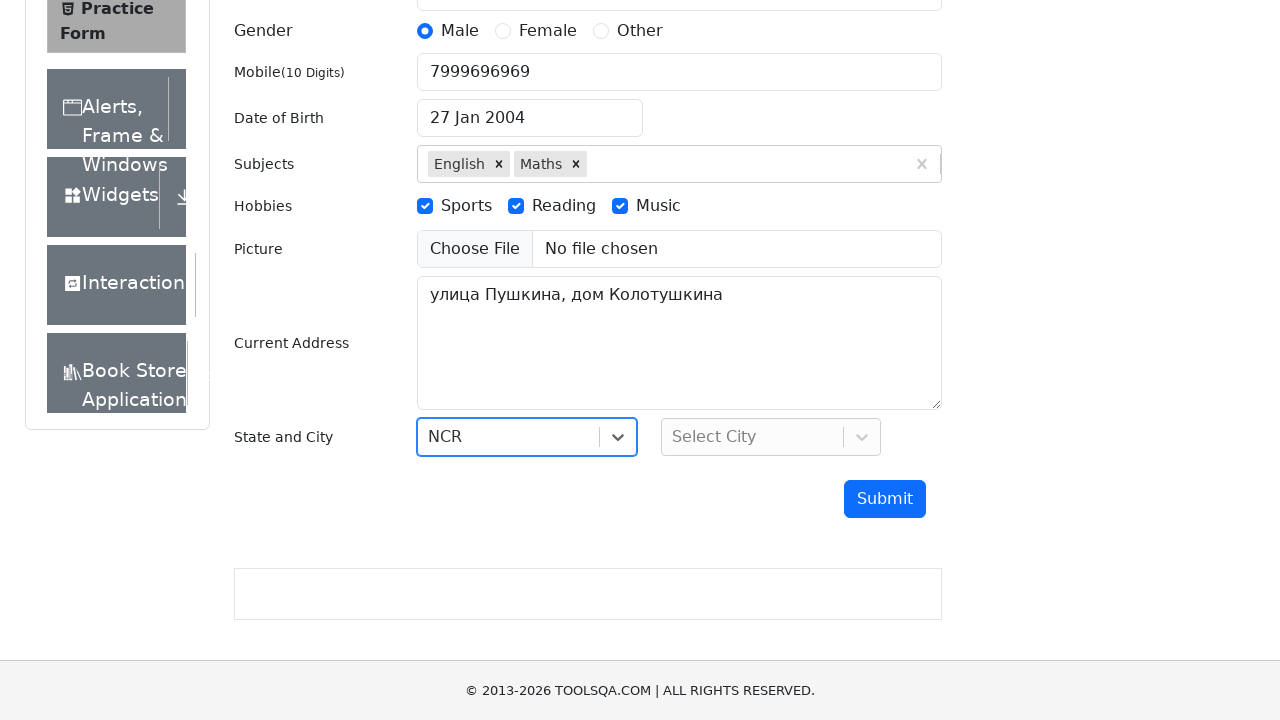

Filled city search input with 'Delhi' on #react-select-4-input
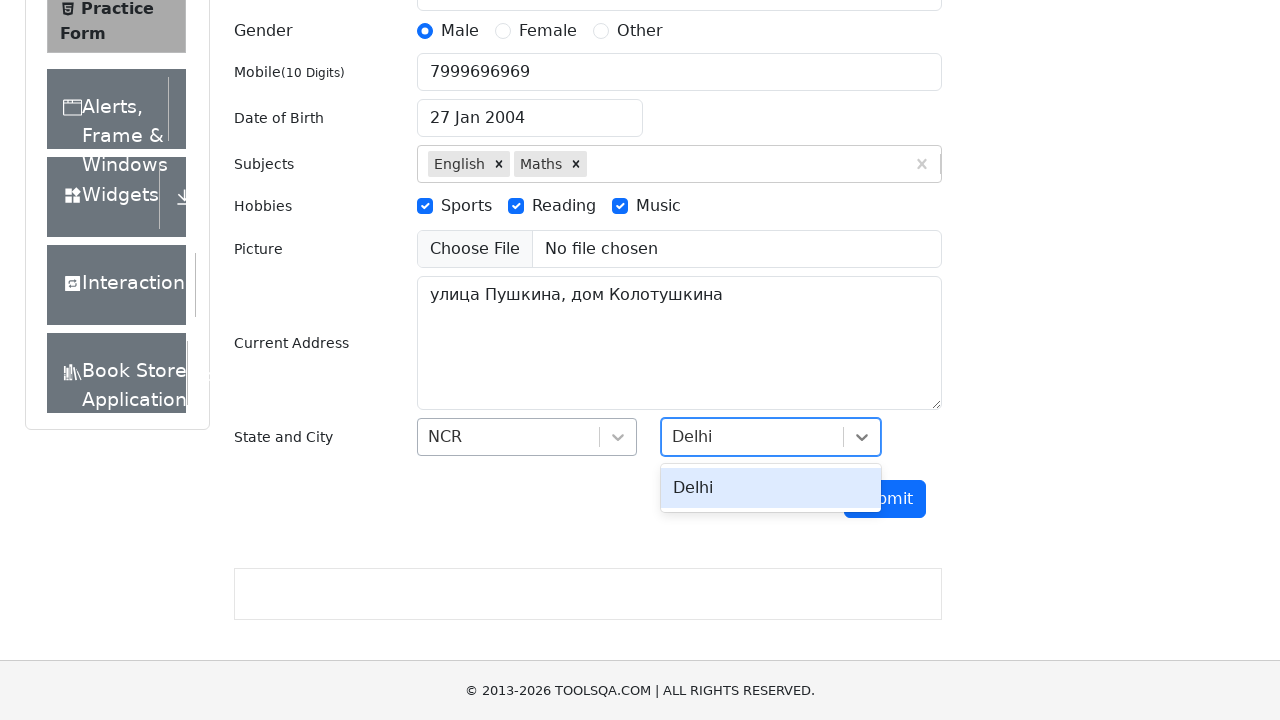

Pressed Enter to select 'Delhi' city on #react-select-4-input
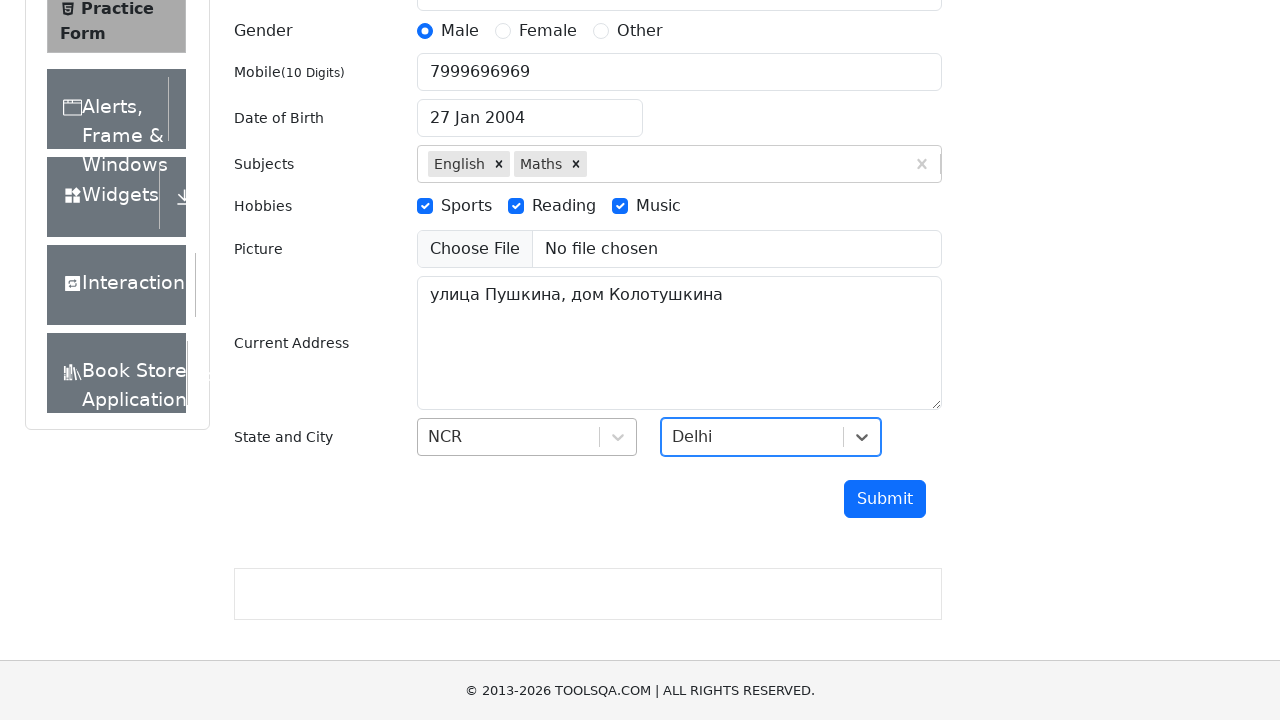

Clicked submit button to submit the form at (885, 499) on button#submit
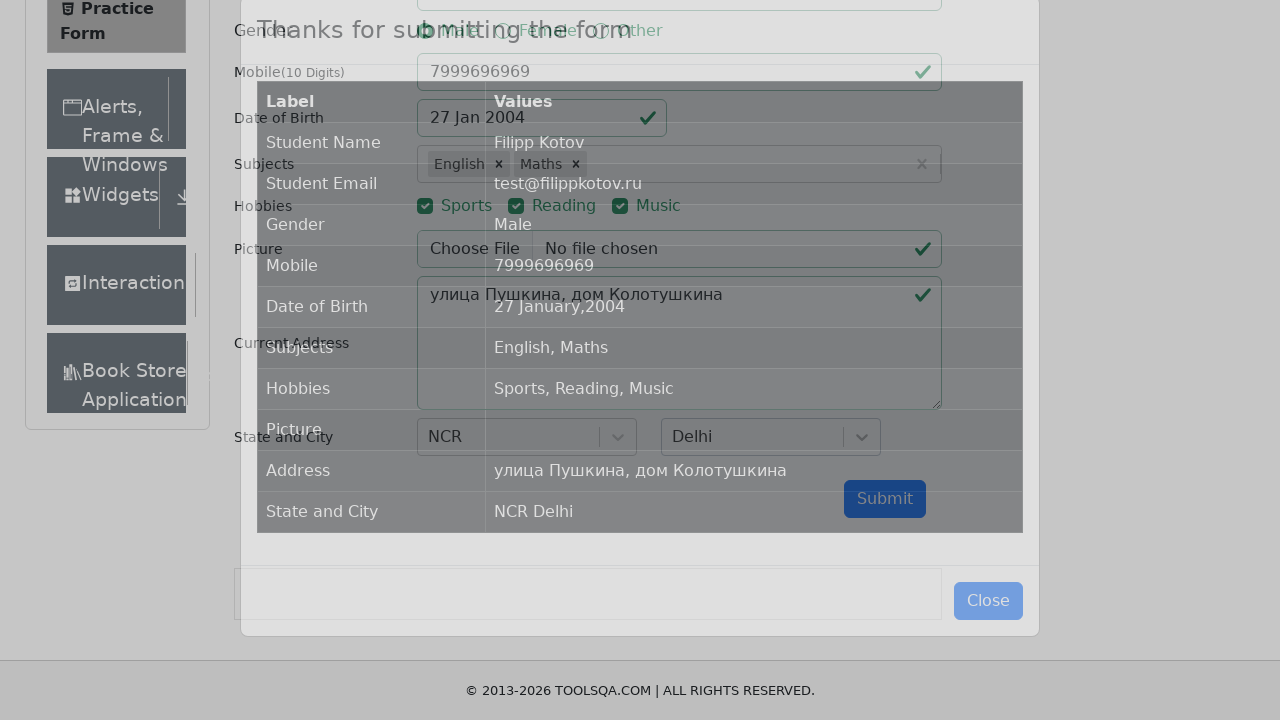

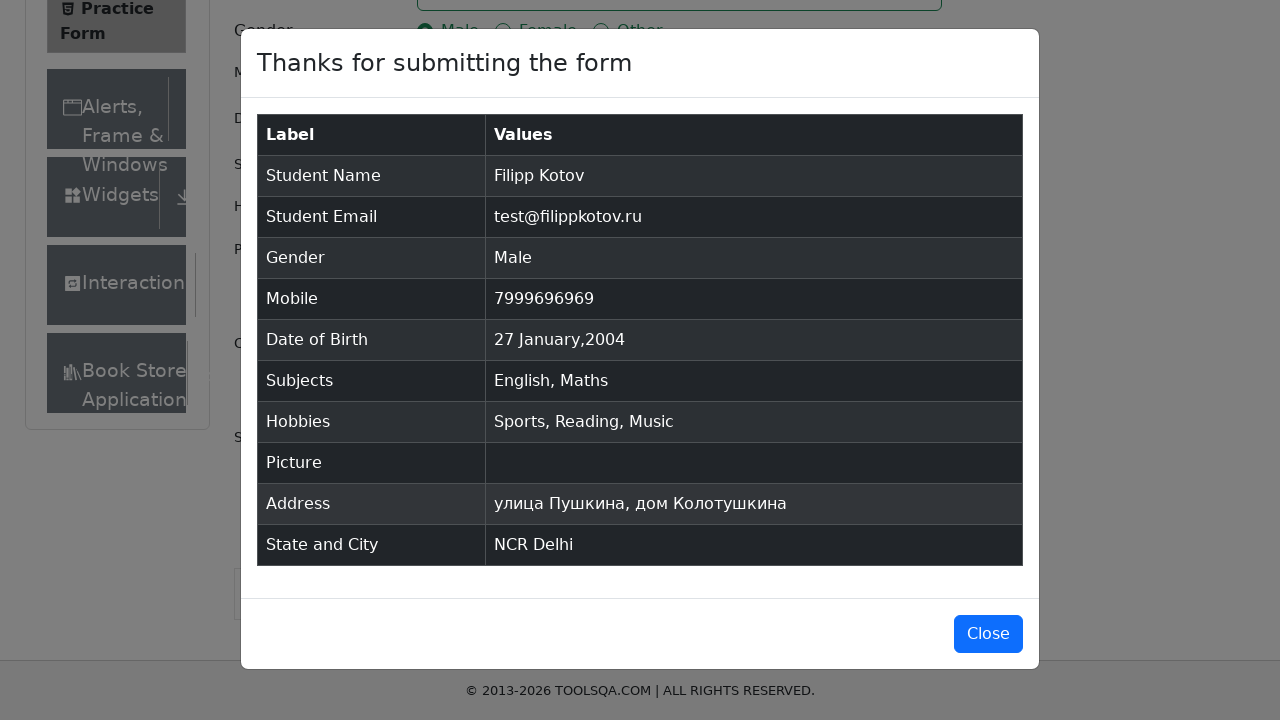